Tests that new todo items are appended to the bottom of the list by creating 3 items and verifying the count.

Starting URL: https://demo.playwright.dev/todomvc

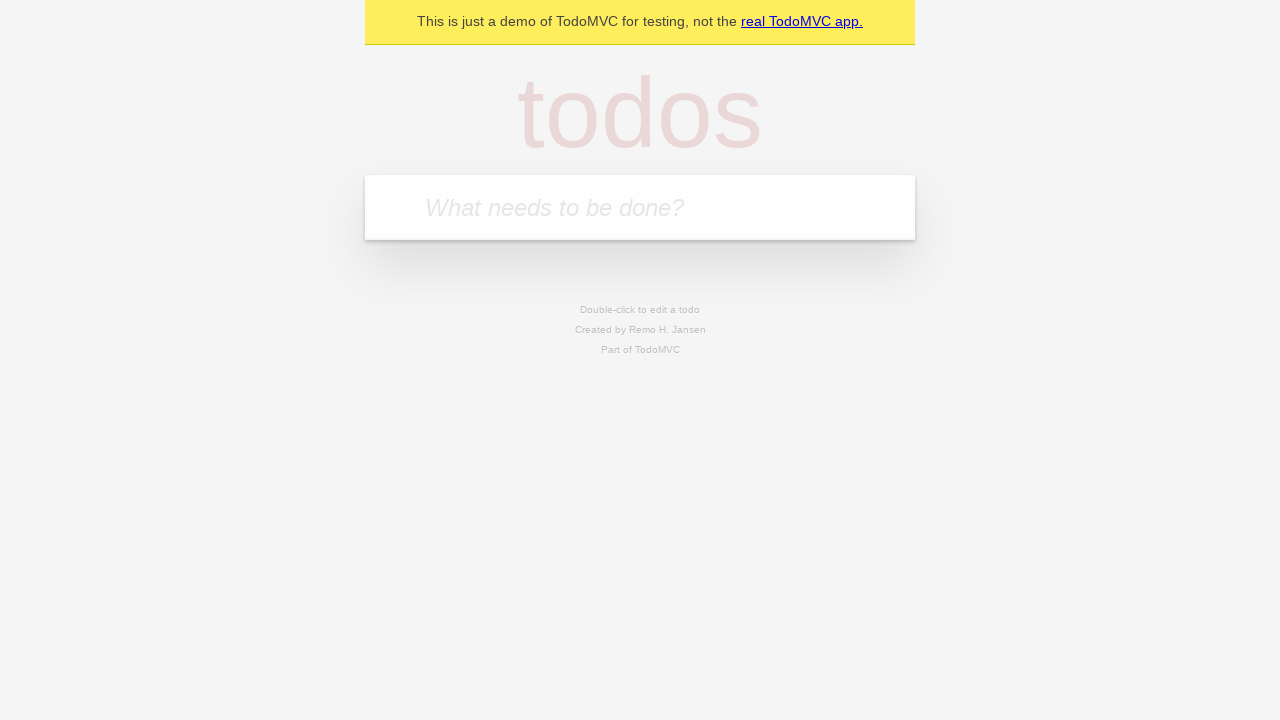

Filled todo input with 'buy some cheese' on internal:attr=[placeholder="What needs to be done?"i]
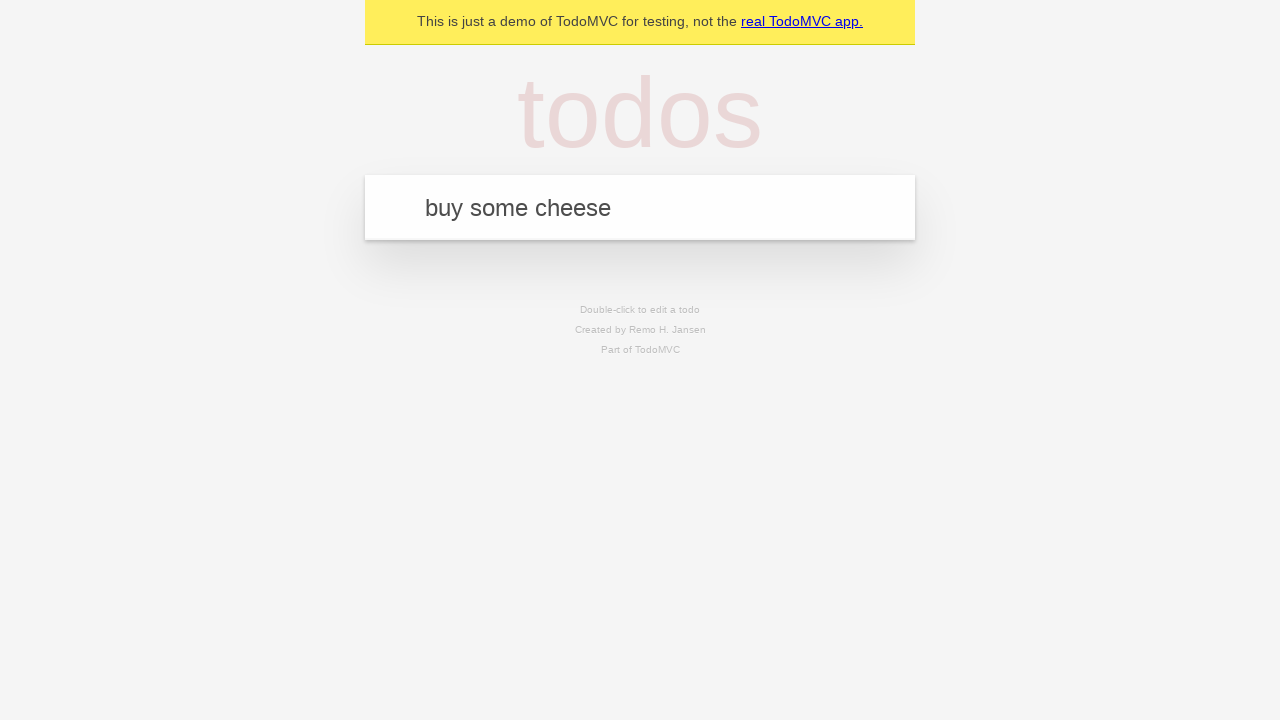

Pressed Enter to add first todo item on internal:attr=[placeholder="What needs to be done?"i]
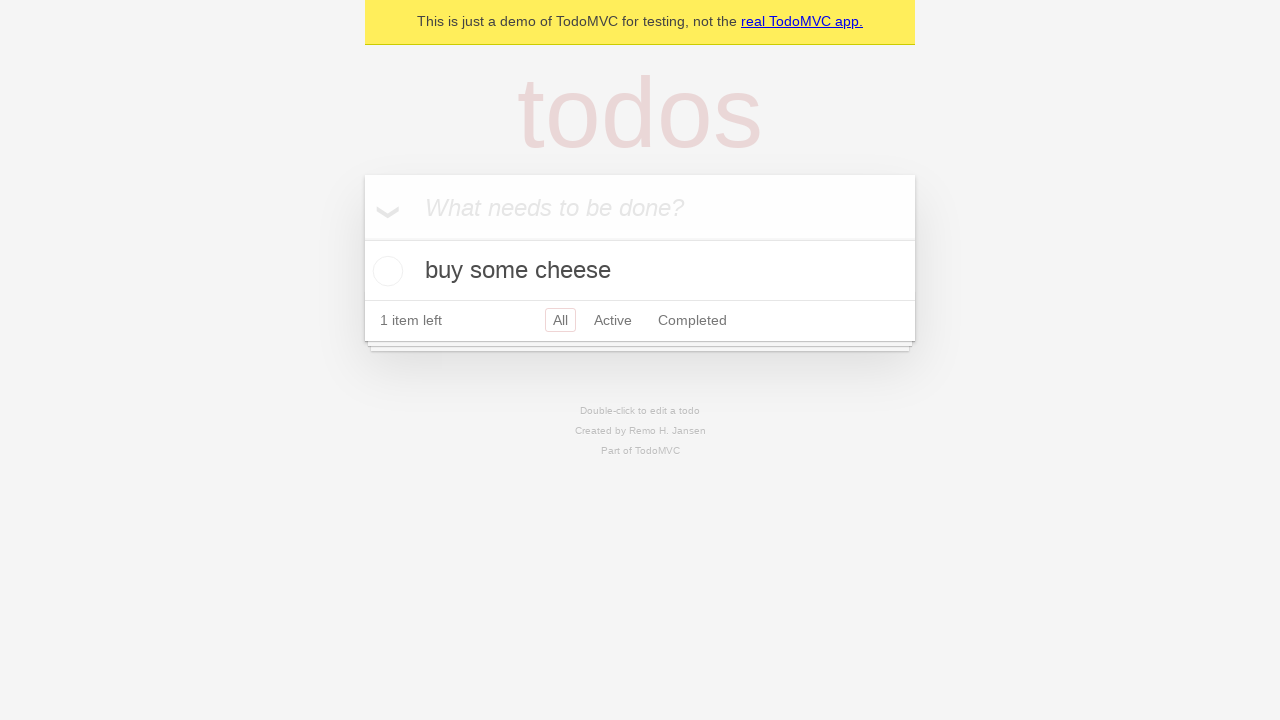

Filled todo input with 'feed the cat' on internal:attr=[placeholder="What needs to be done?"i]
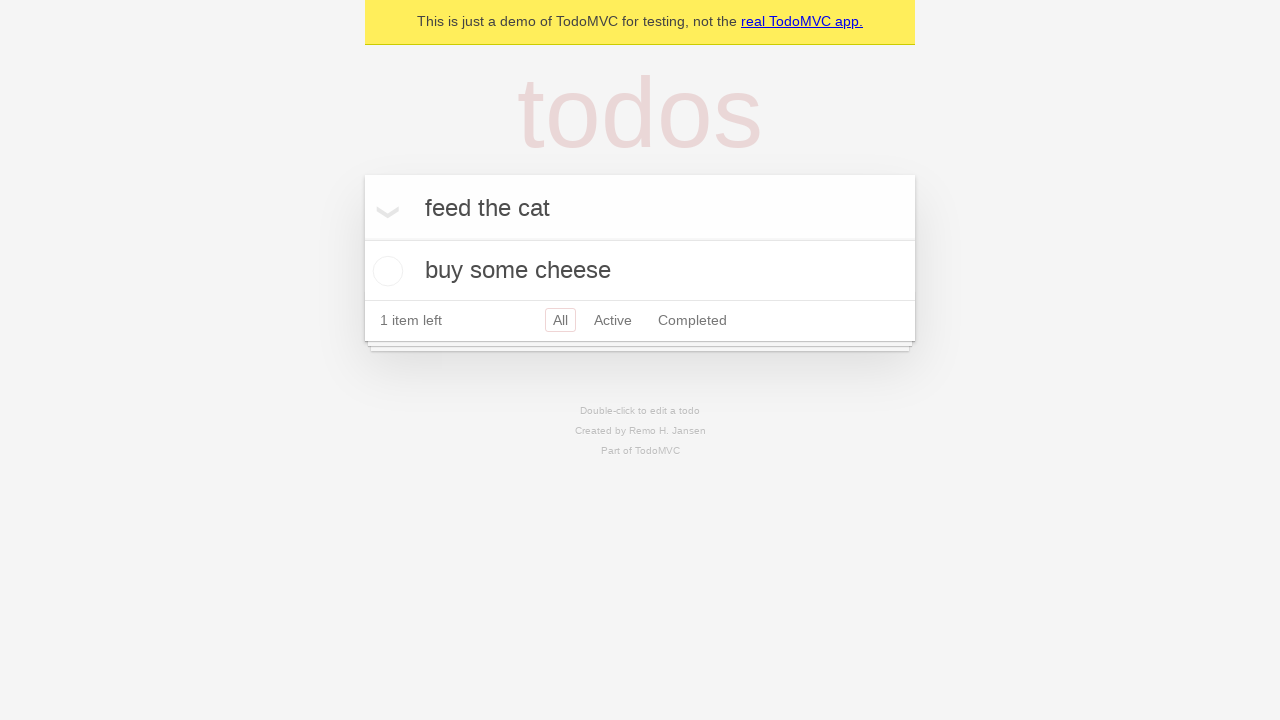

Pressed Enter to add second todo item on internal:attr=[placeholder="What needs to be done?"i]
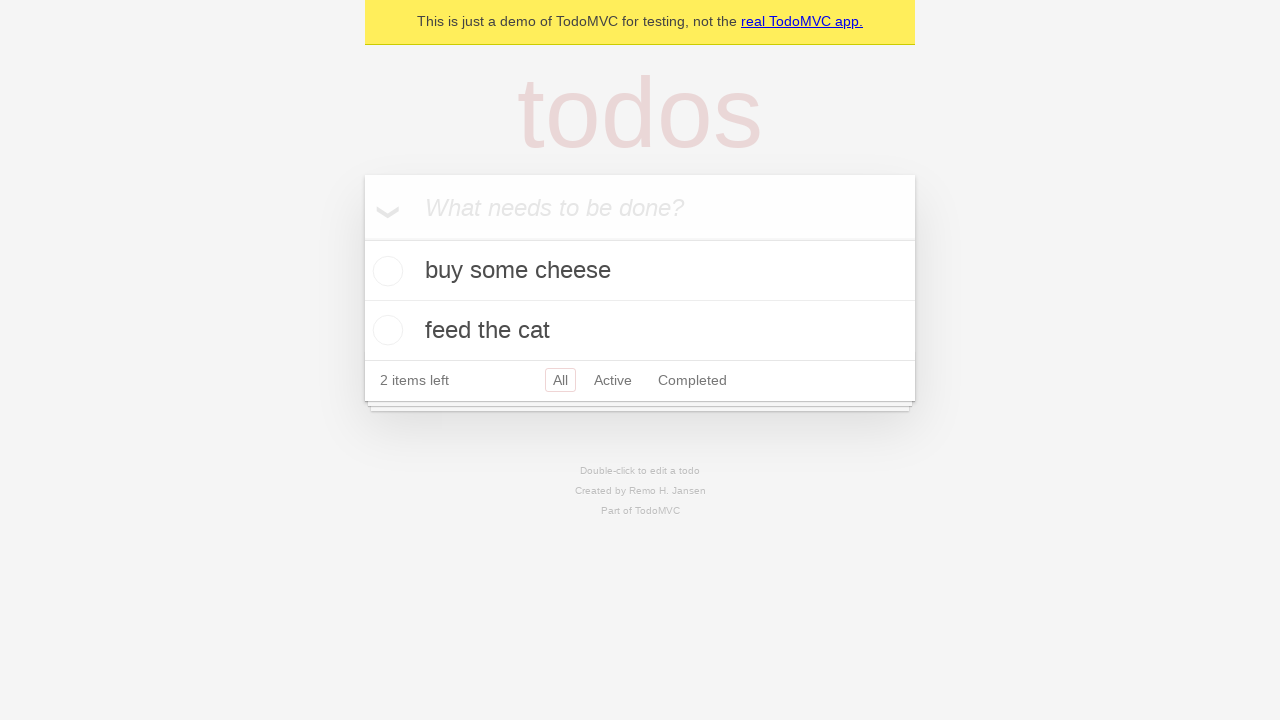

Filled todo input with 'book a doctors appointment' on internal:attr=[placeholder="What needs to be done?"i]
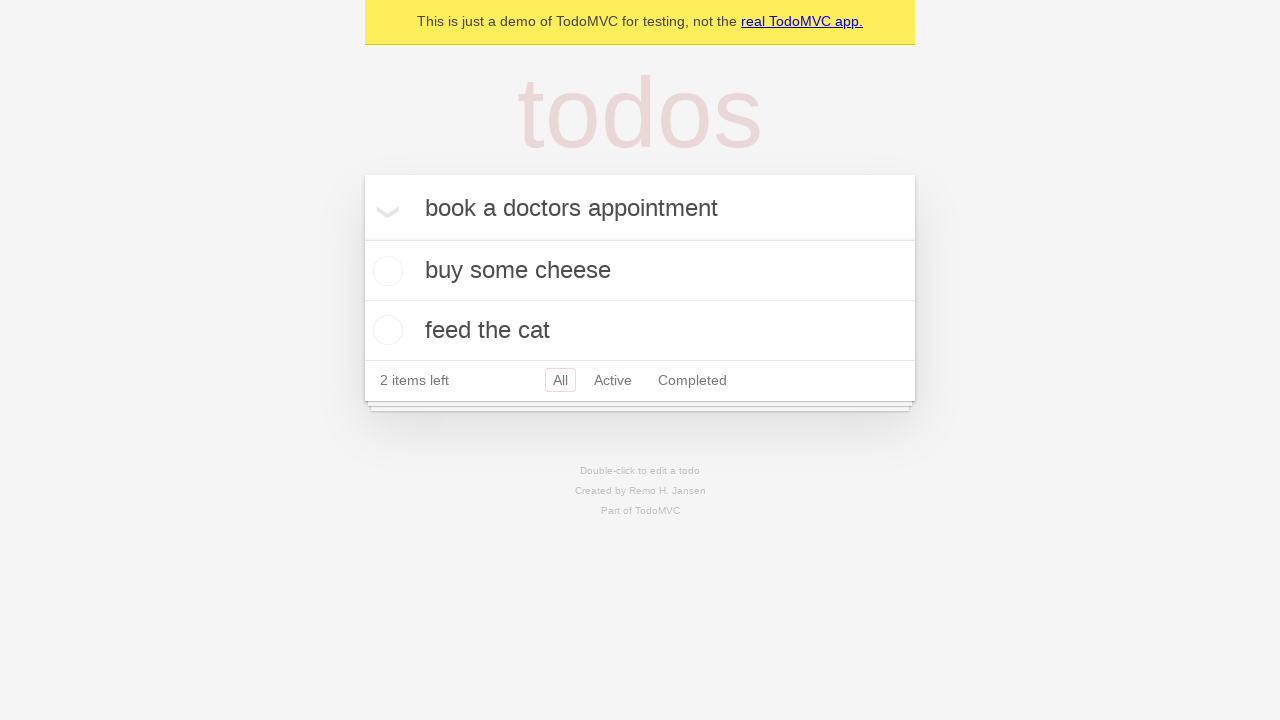

Pressed Enter to add third todo item on internal:attr=[placeholder="What needs to be done?"i]
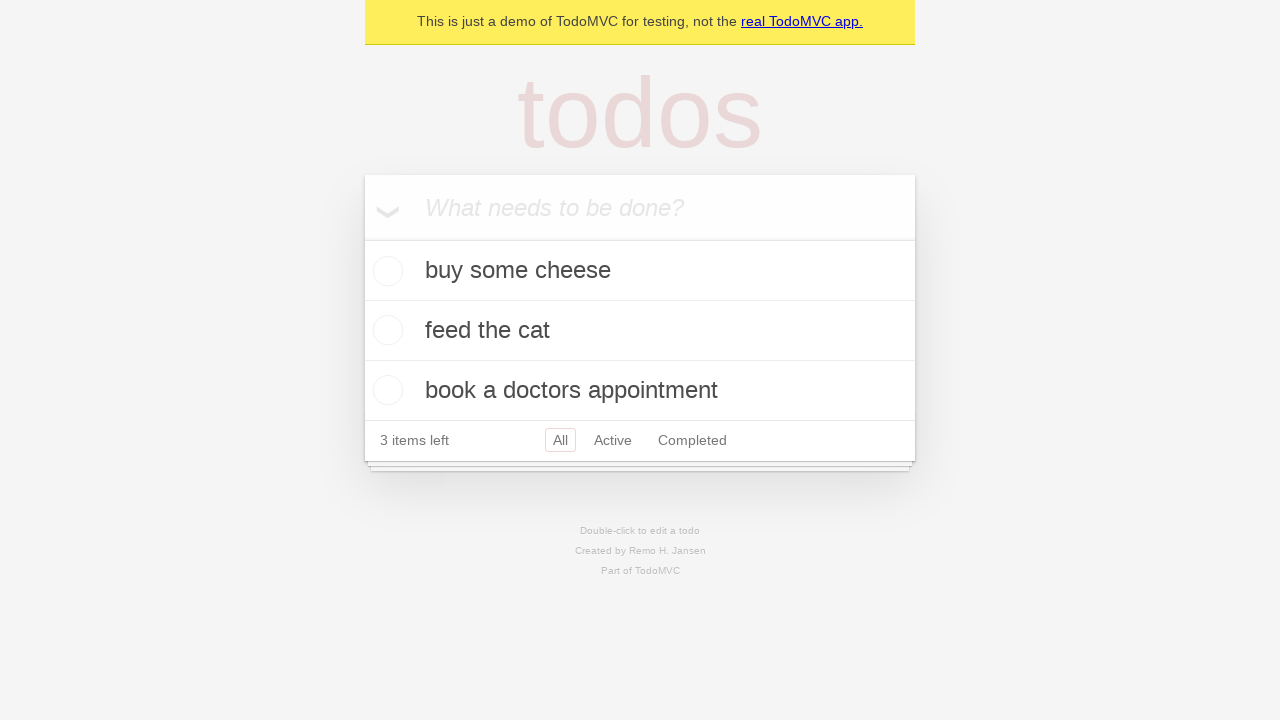

Waited for todo count element to appear
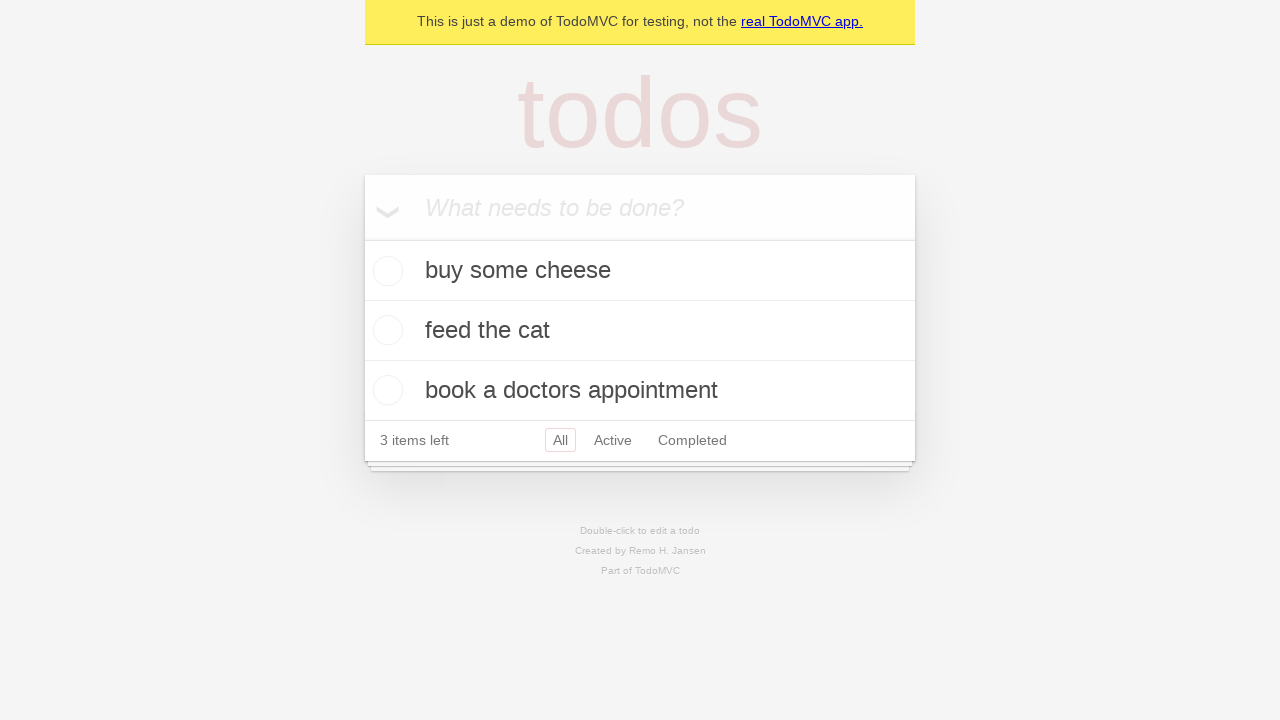

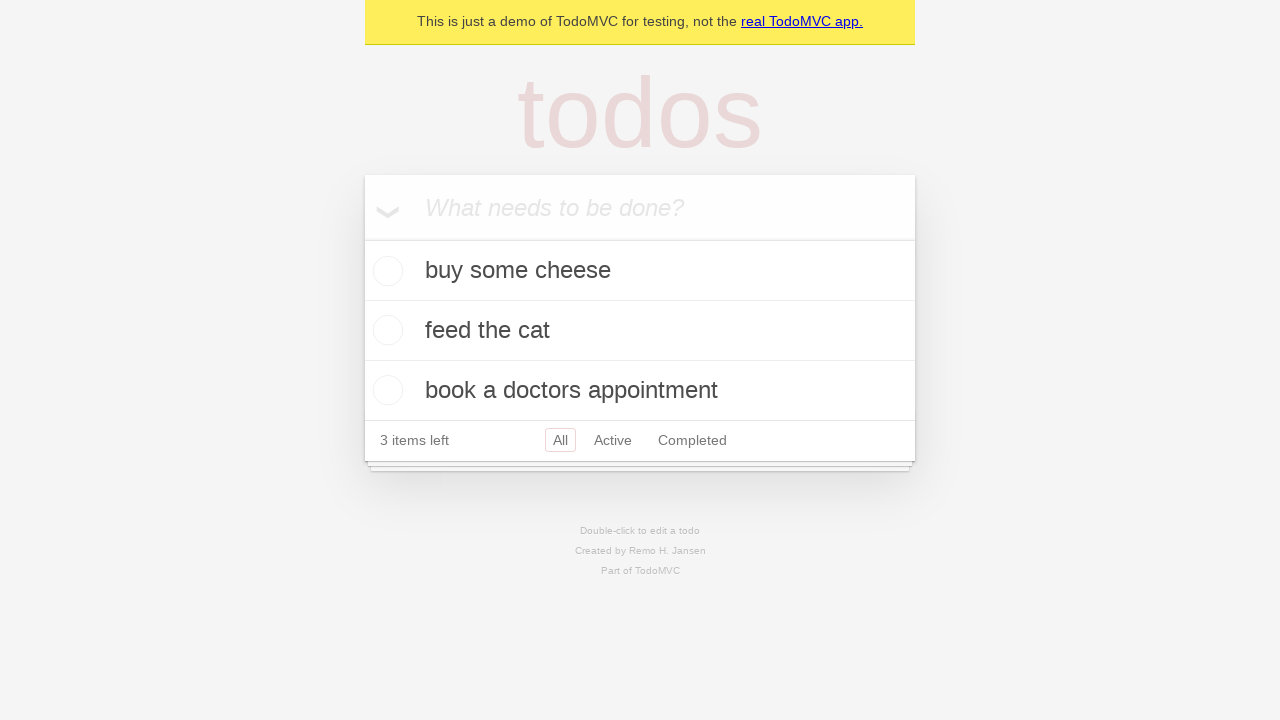